Navigates to a web tables practice page and validates that the header text matches expected value

Starting URL: https://www.tutorialspoint.com/selenium/practice/webtables.php

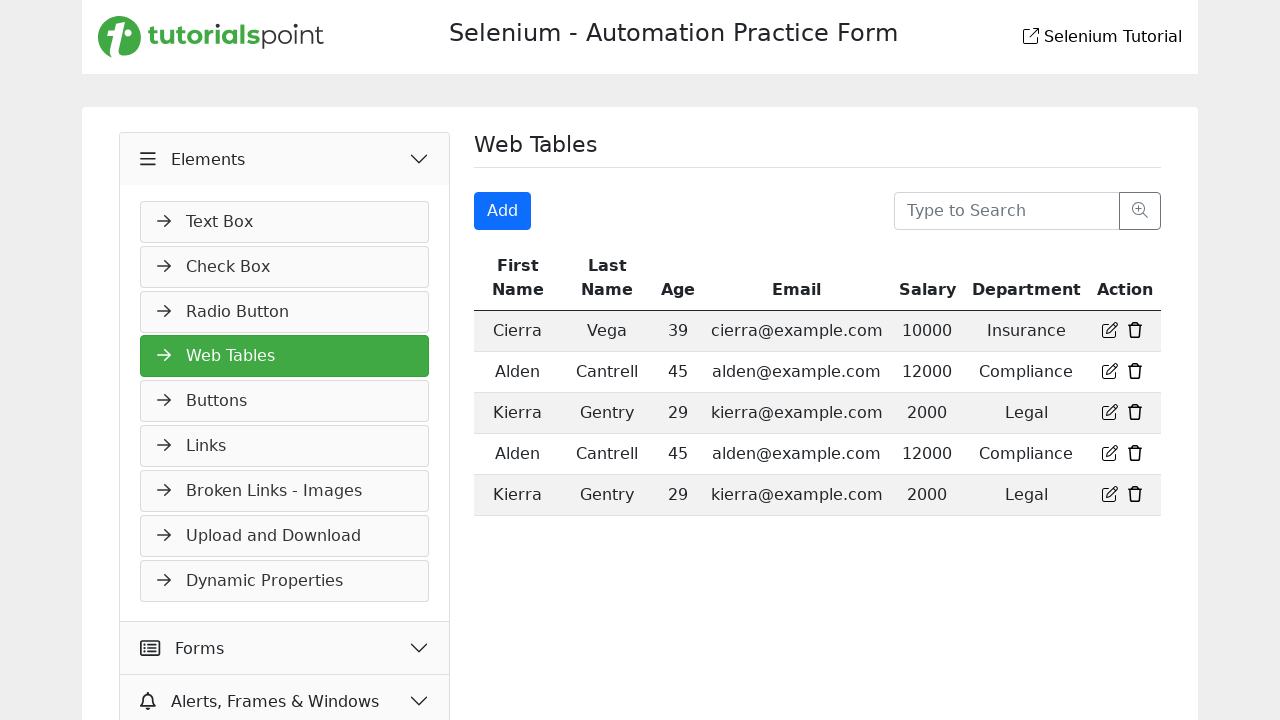

Navigated to web tables practice page
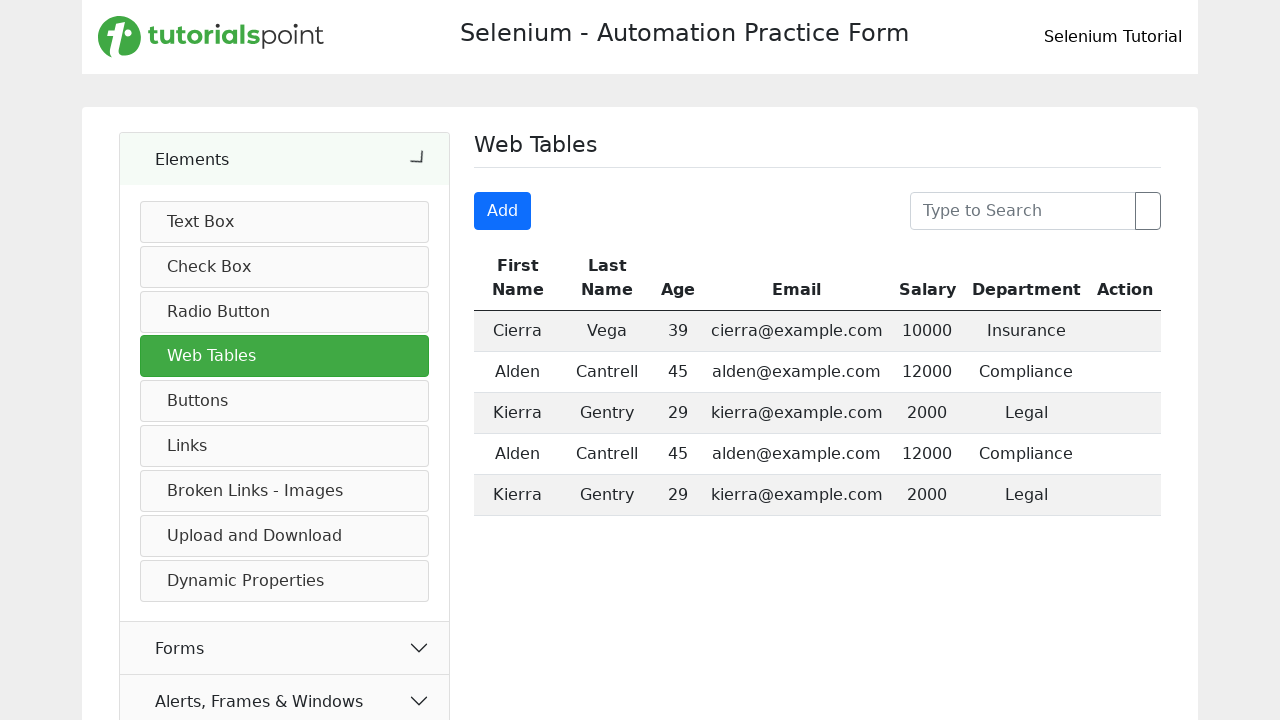

Retrieved header text from page
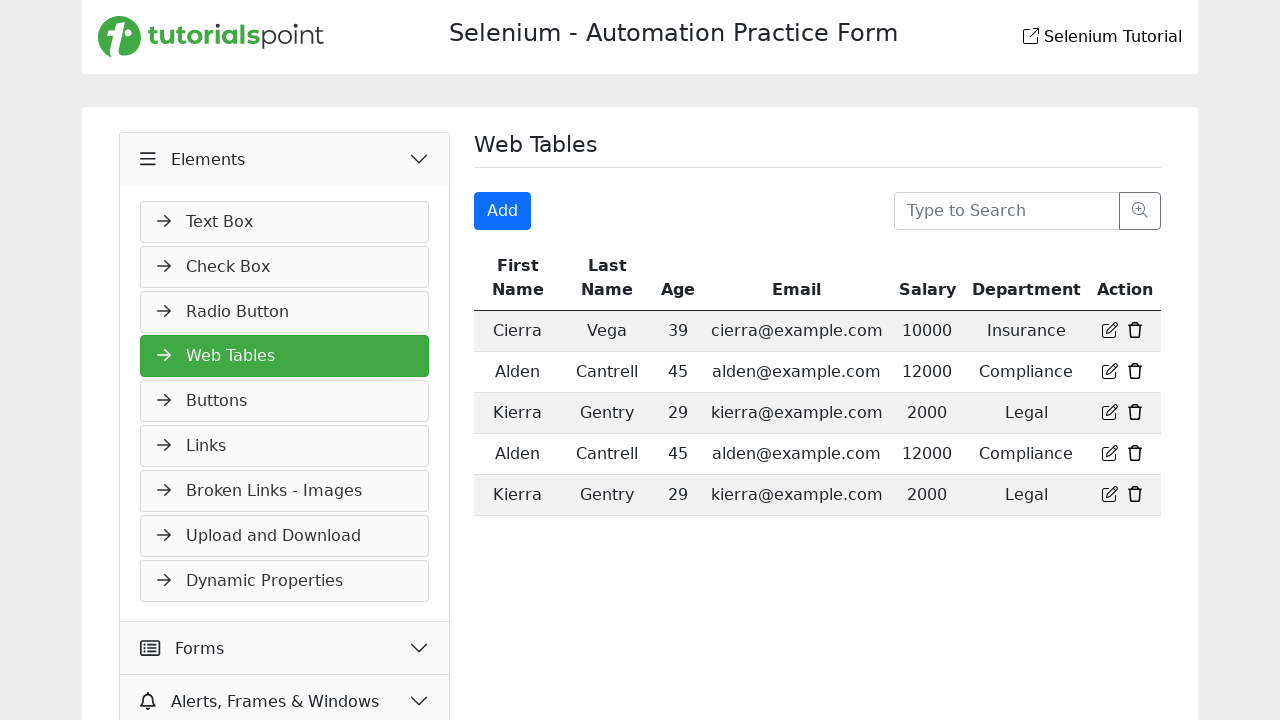

Validated header text matches expected value: 'Selenium - Automation Practice Form'
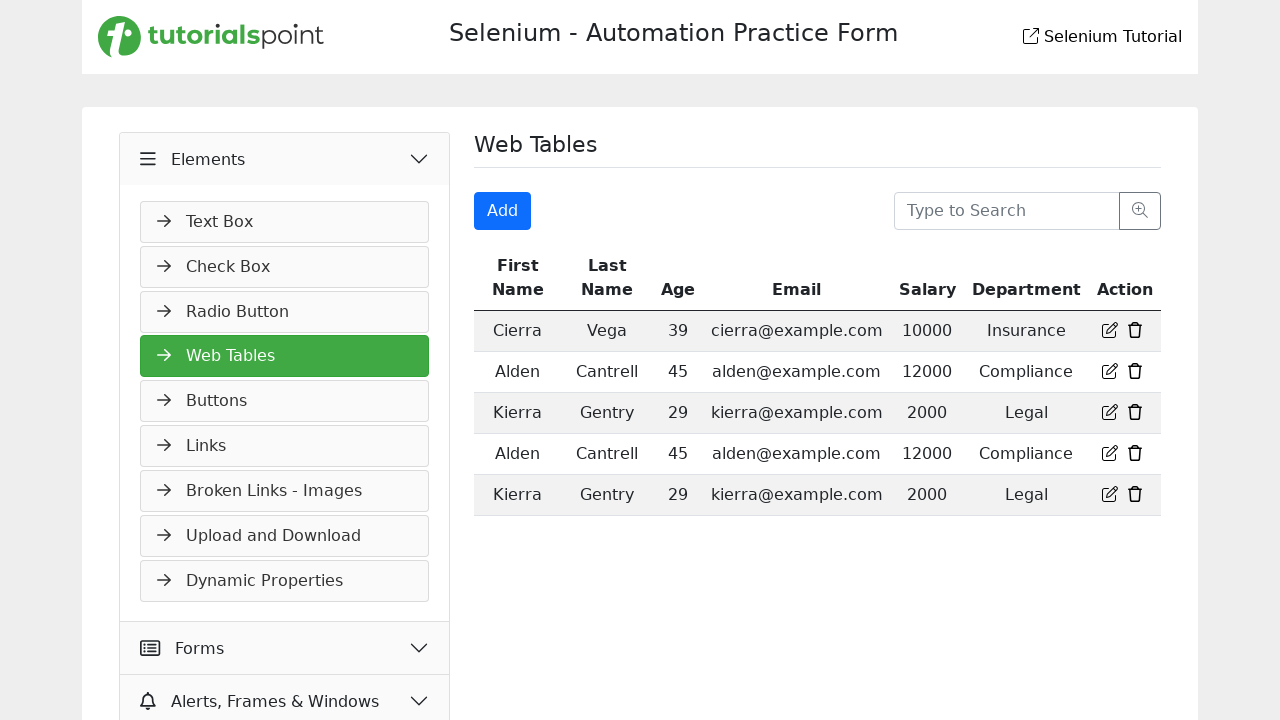

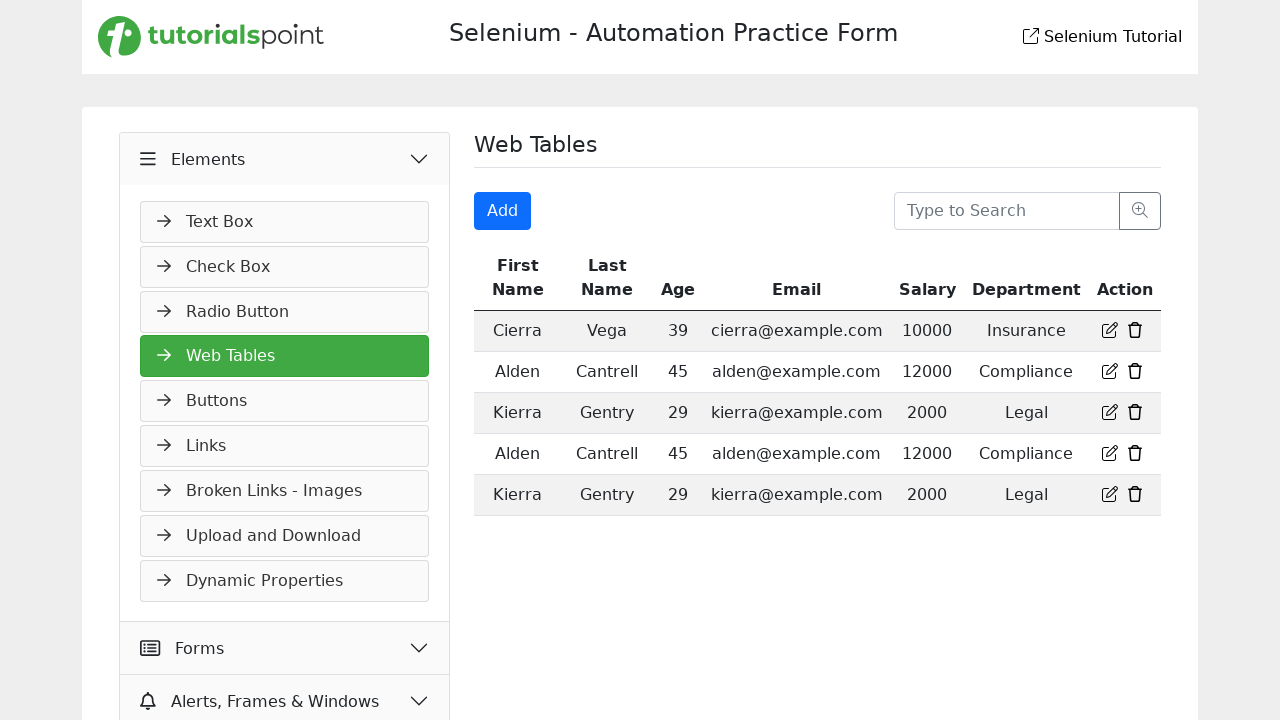